Tests editing a todo item by double-clicking and changing the text

Starting URL: https://demo.playwright.dev/todomvc

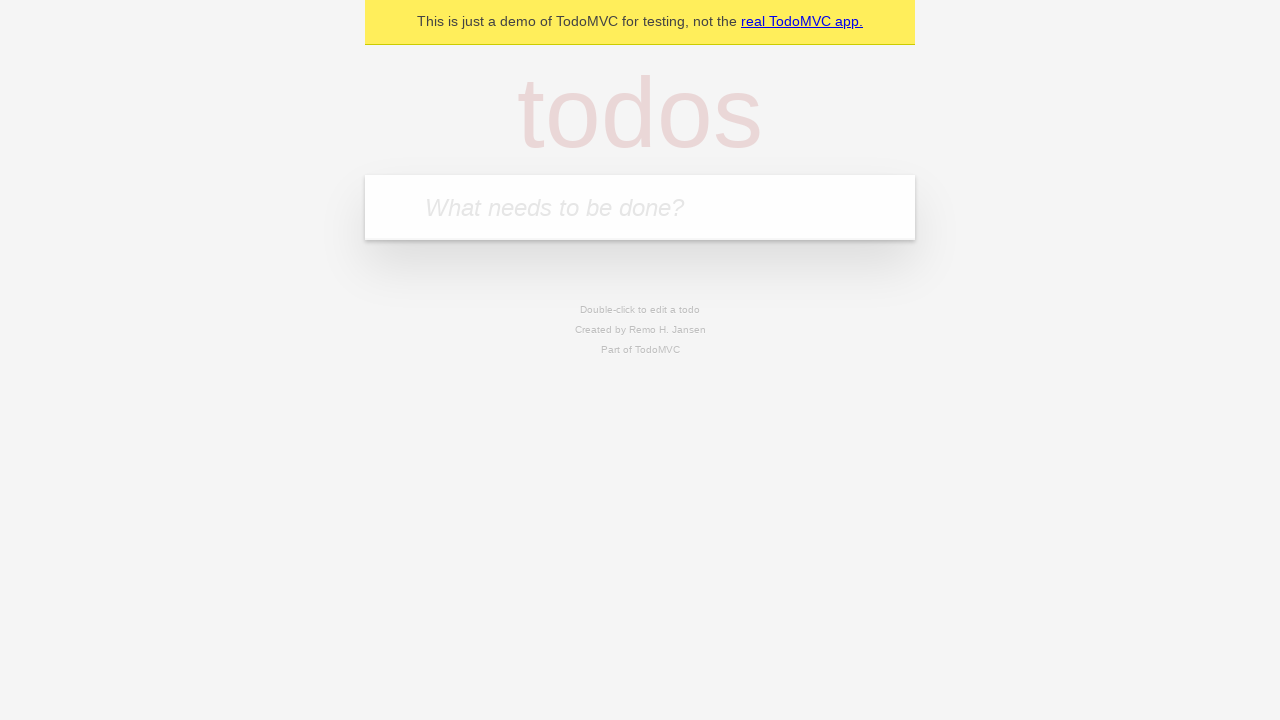

Filled new todo input with 'buy some cheese' on internal:attr=[placeholder="What needs to be done?"i]
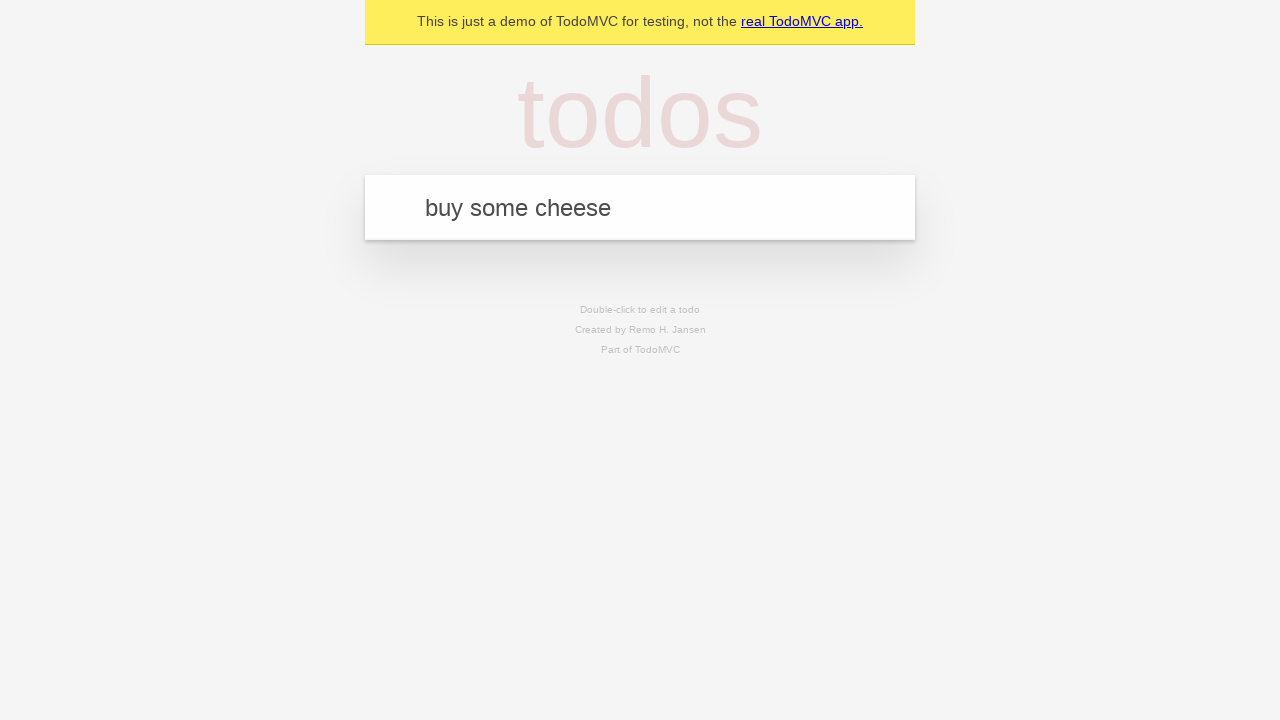

Pressed Enter to add todo 'buy some cheese' on internal:attr=[placeholder="What needs to be done?"i]
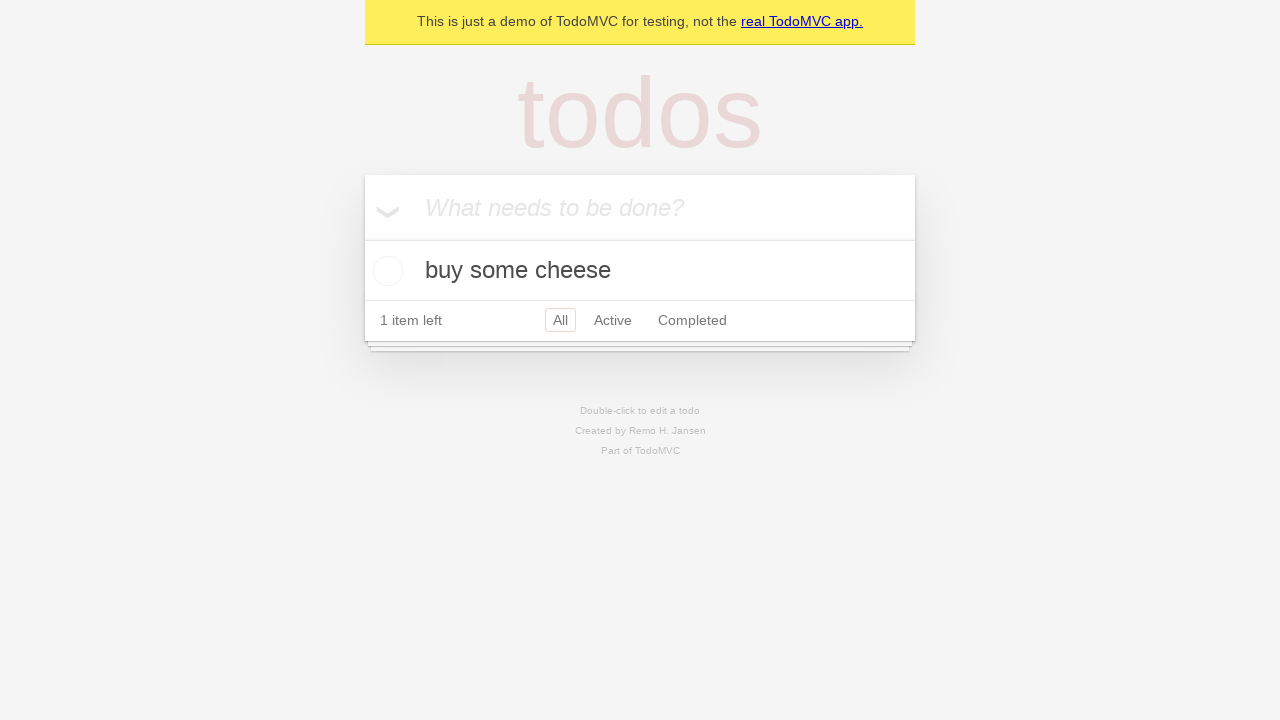

Filled new todo input with 'feed the cat' on internal:attr=[placeholder="What needs to be done?"i]
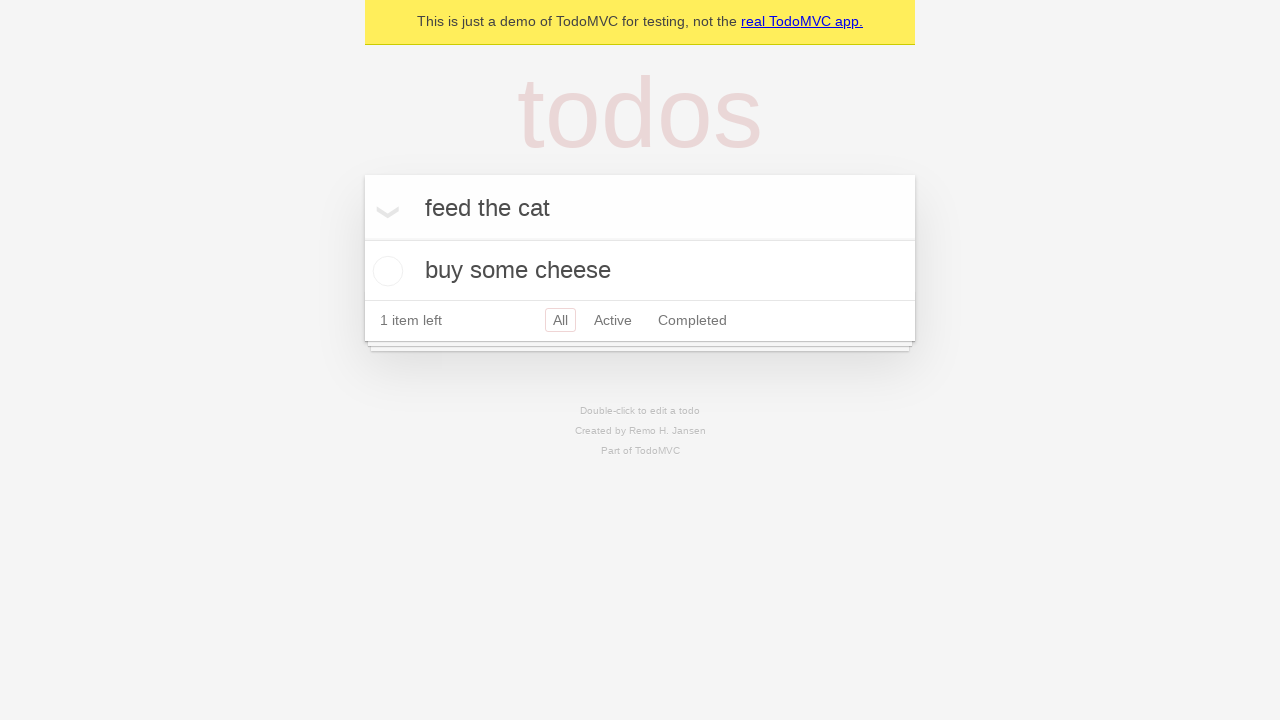

Pressed Enter to add todo 'feed the cat' on internal:attr=[placeholder="What needs to be done?"i]
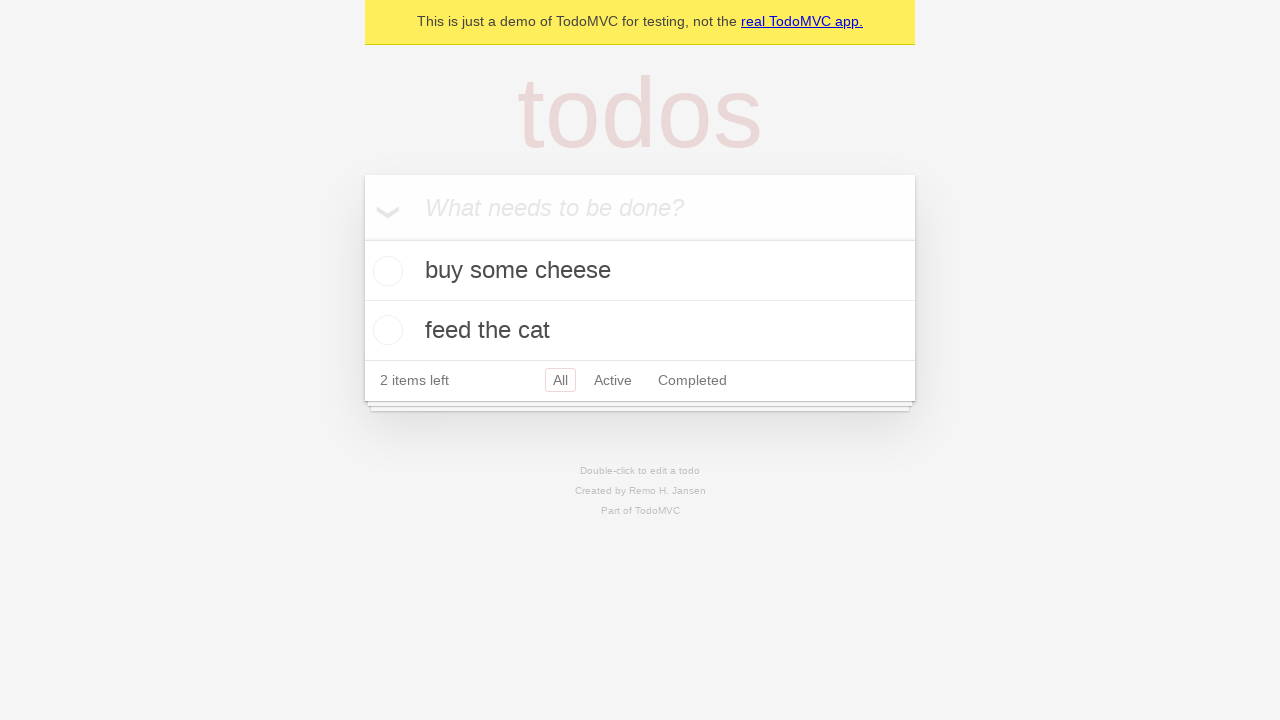

Filled new todo input with 'book a doctors appointment' on internal:attr=[placeholder="What needs to be done?"i]
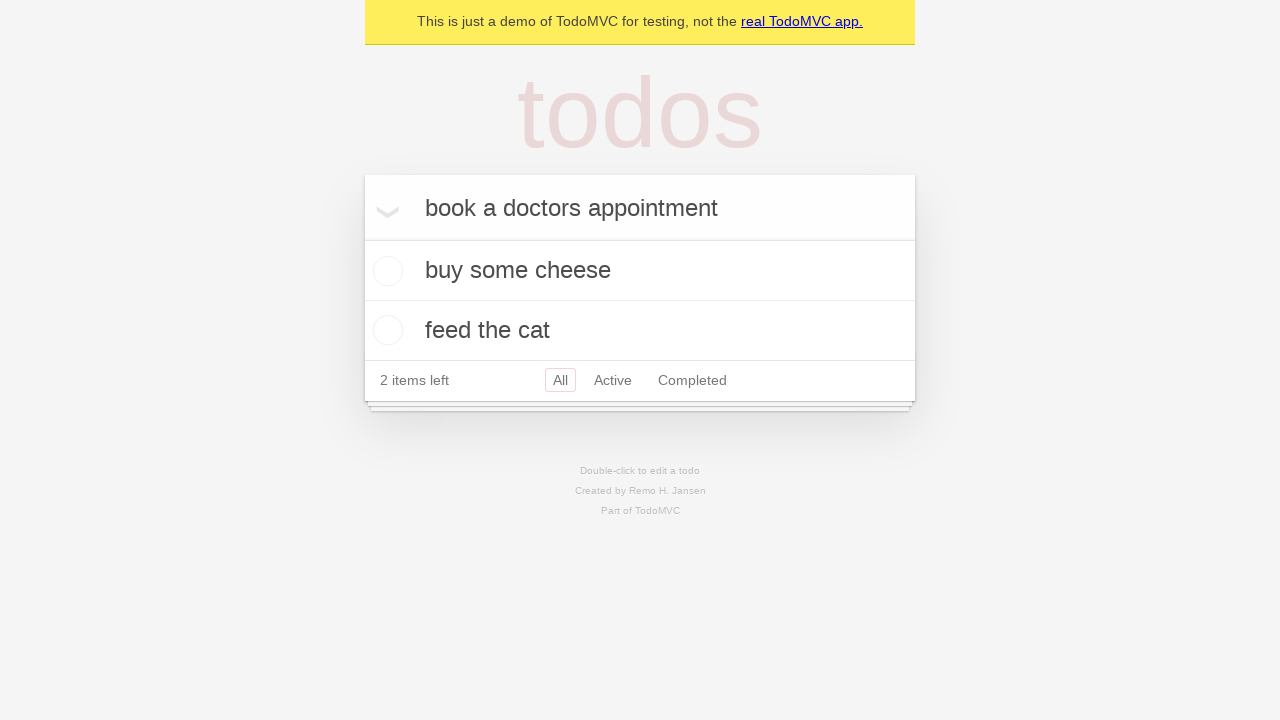

Pressed Enter to add todo 'book a doctors appointment' on internal:attr=[placeholder="What needs to be done?"i]
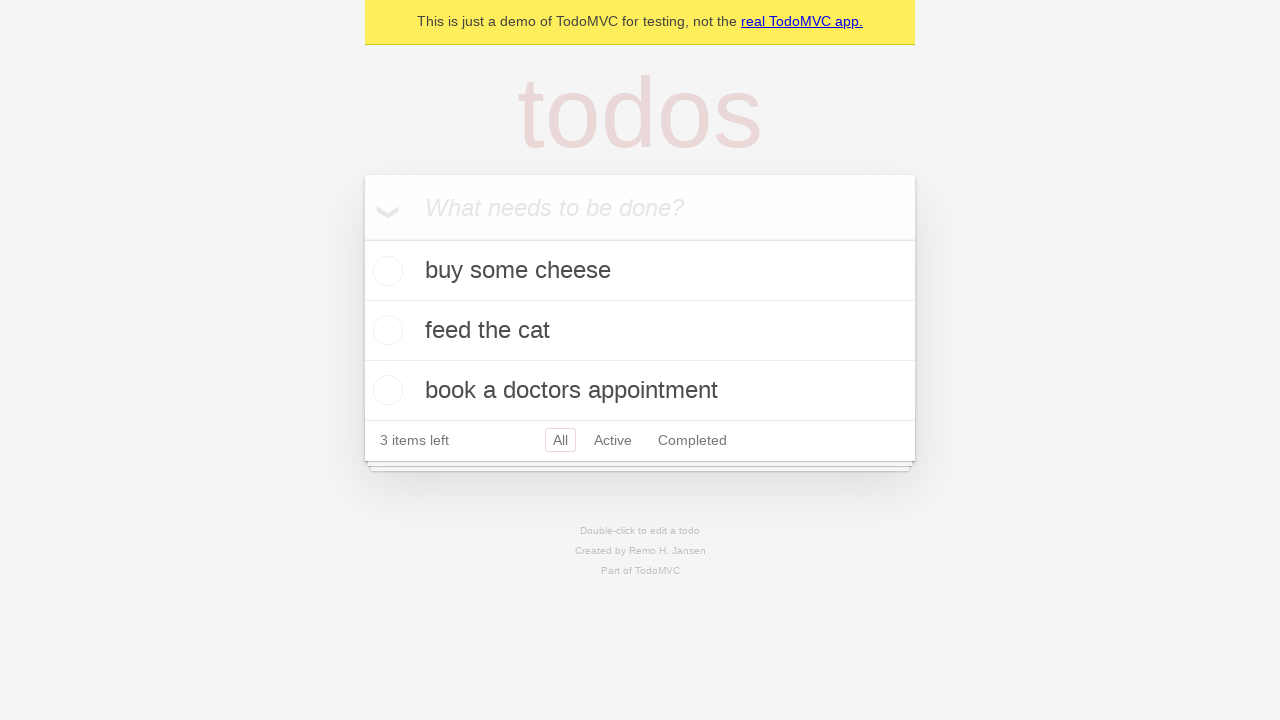

Located all todo items
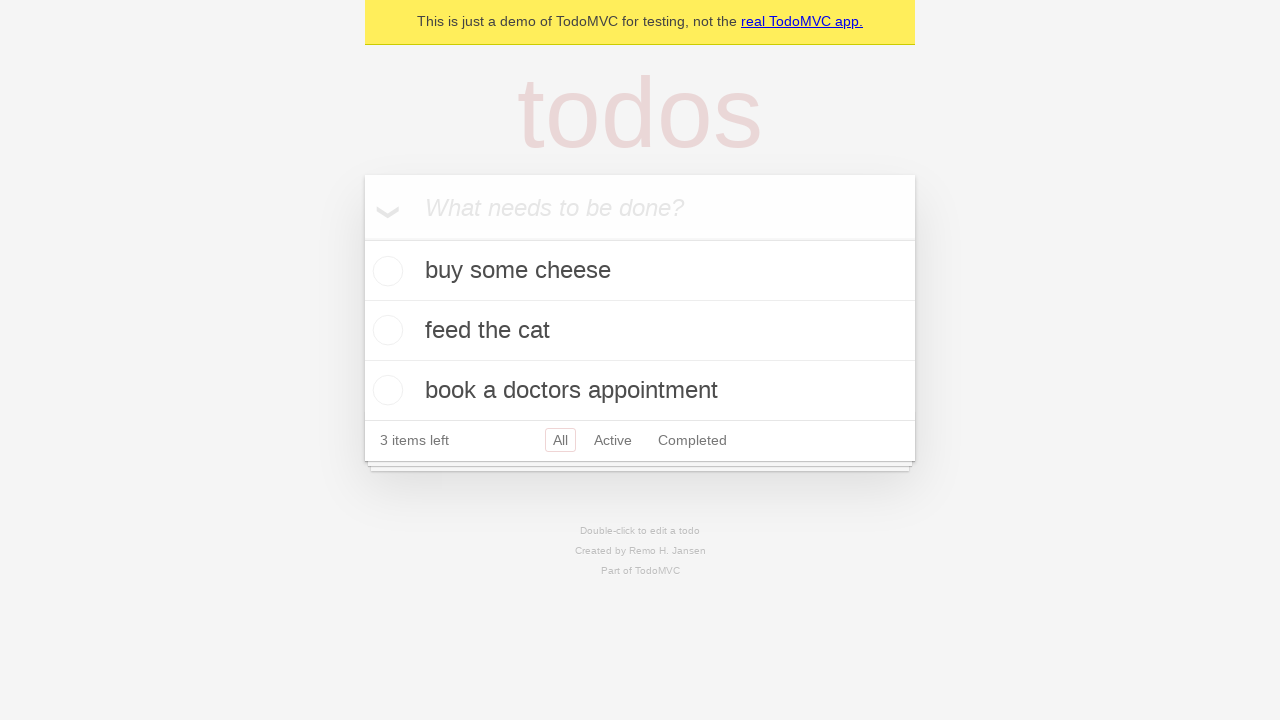

Selected second todo item
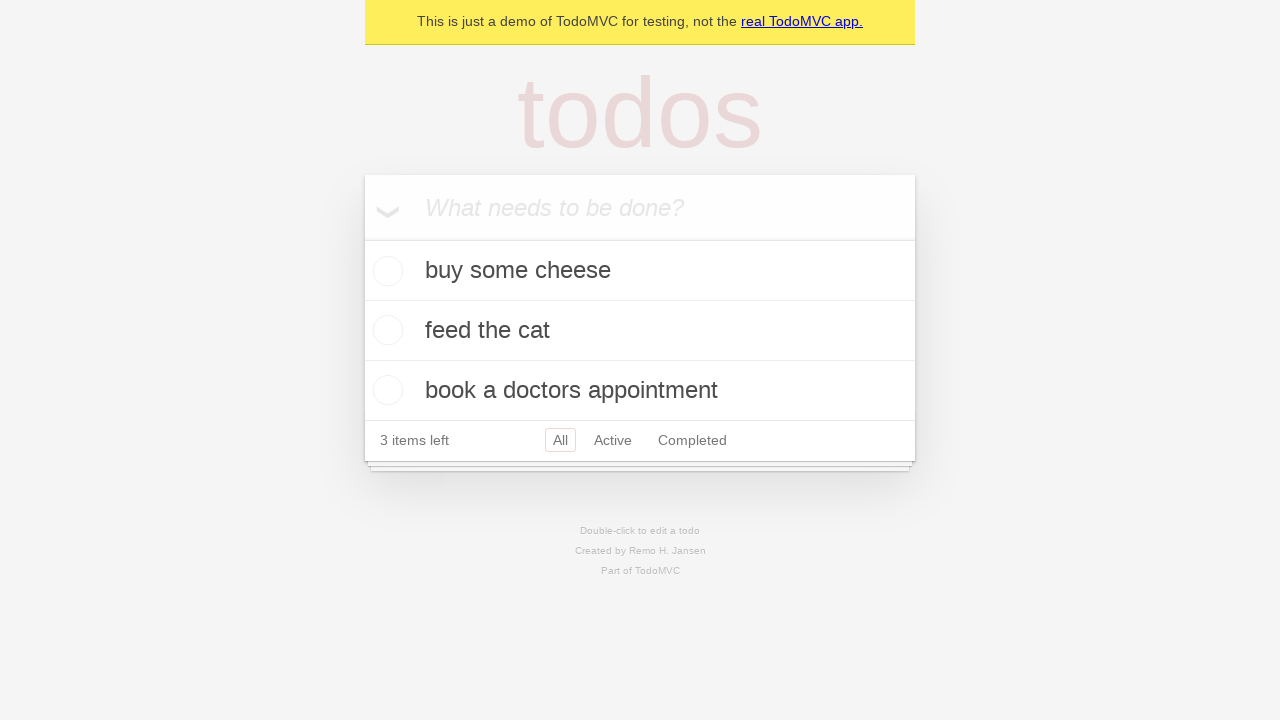

Double-clicked second todo to enter edit mode at (640, 331) on internal:testid=[data-testid="todo-item"s] >> nth=1
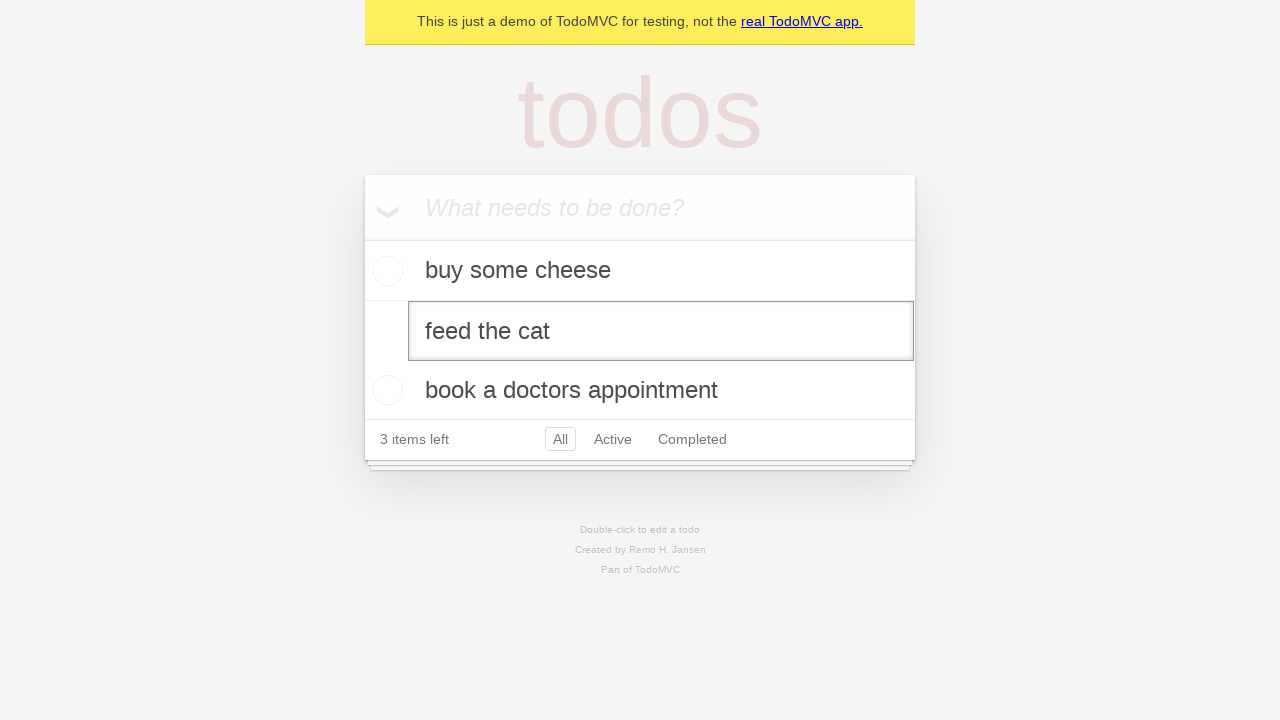

Located edit input field
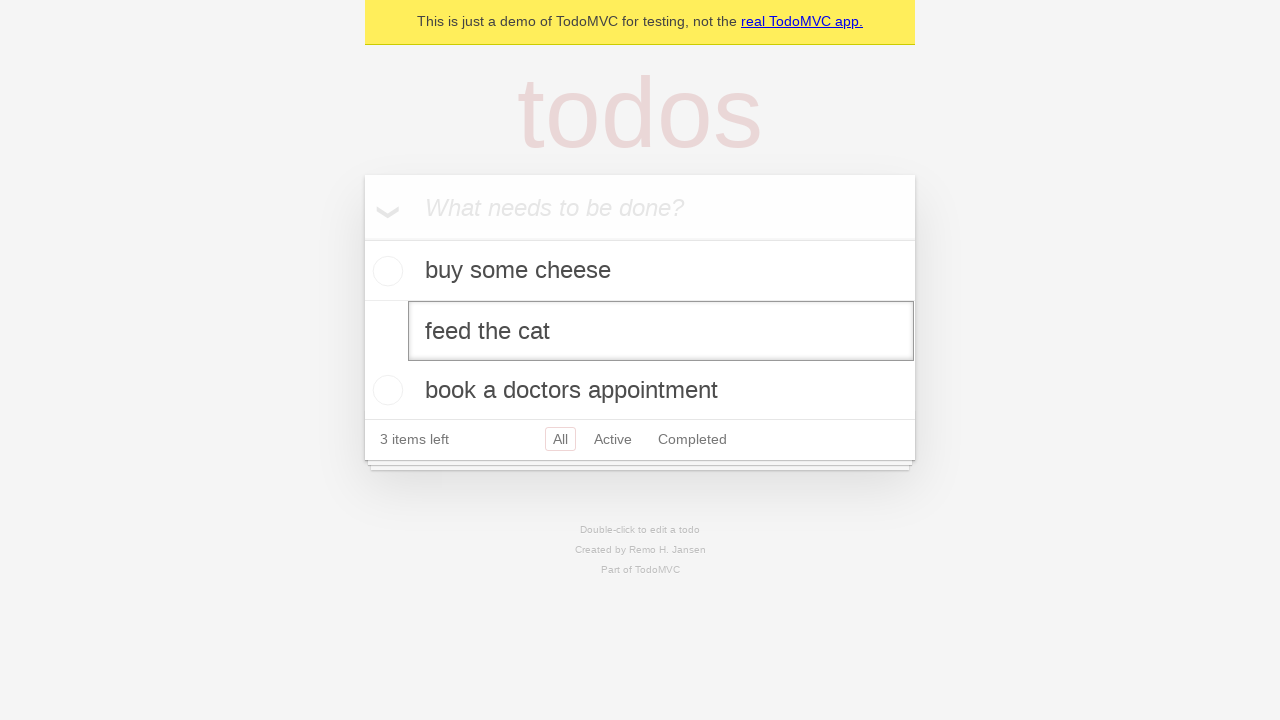

Filled edit input with new text 'buy some sausages' on internal:testid=[data-testid="todo-item"s] >> nth=1 >> internal:role=textbox[nam
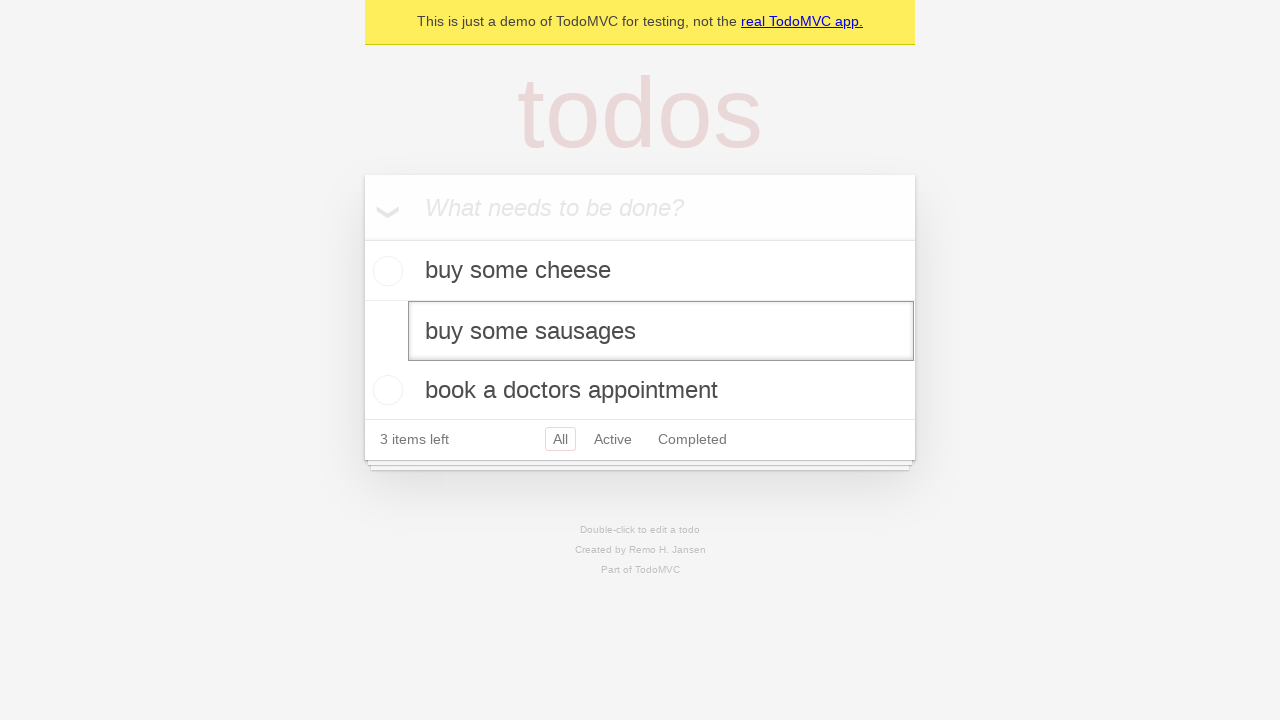

Pressed Enter to confirm the edit on internal:testid=[data-testid="todo-item"s] >> nth=1 >> internal:role=textbox[nam
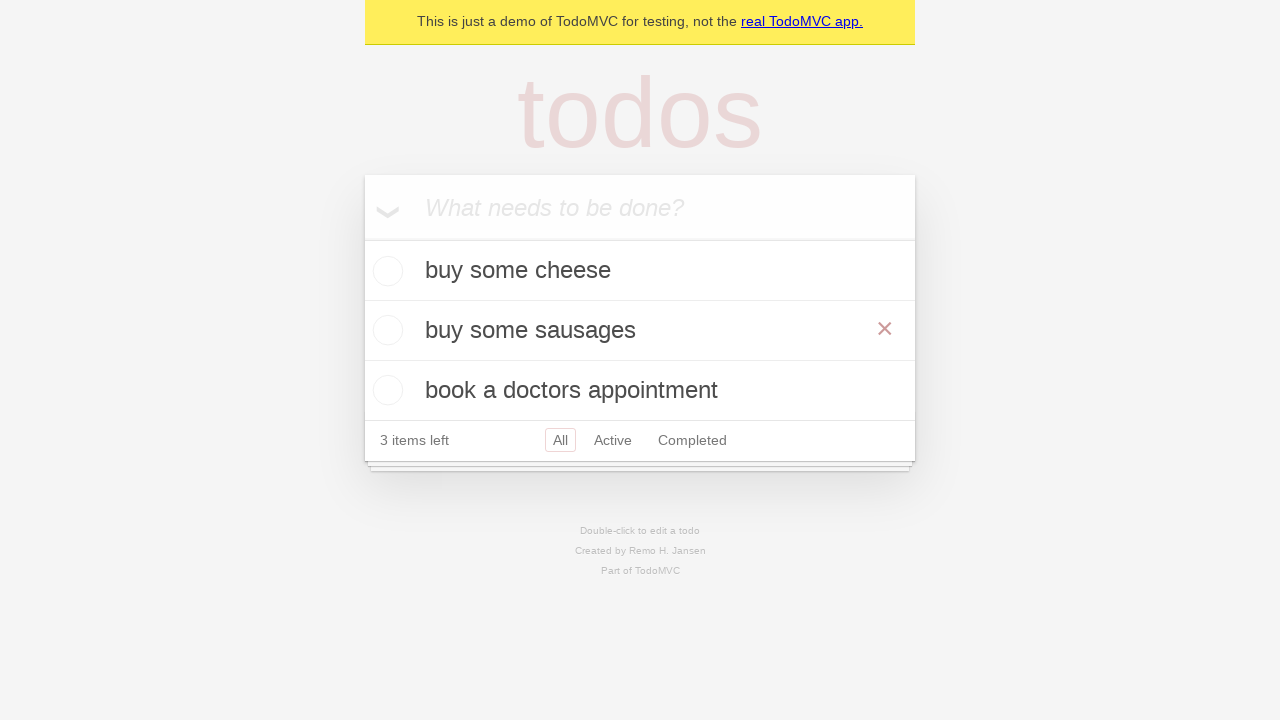

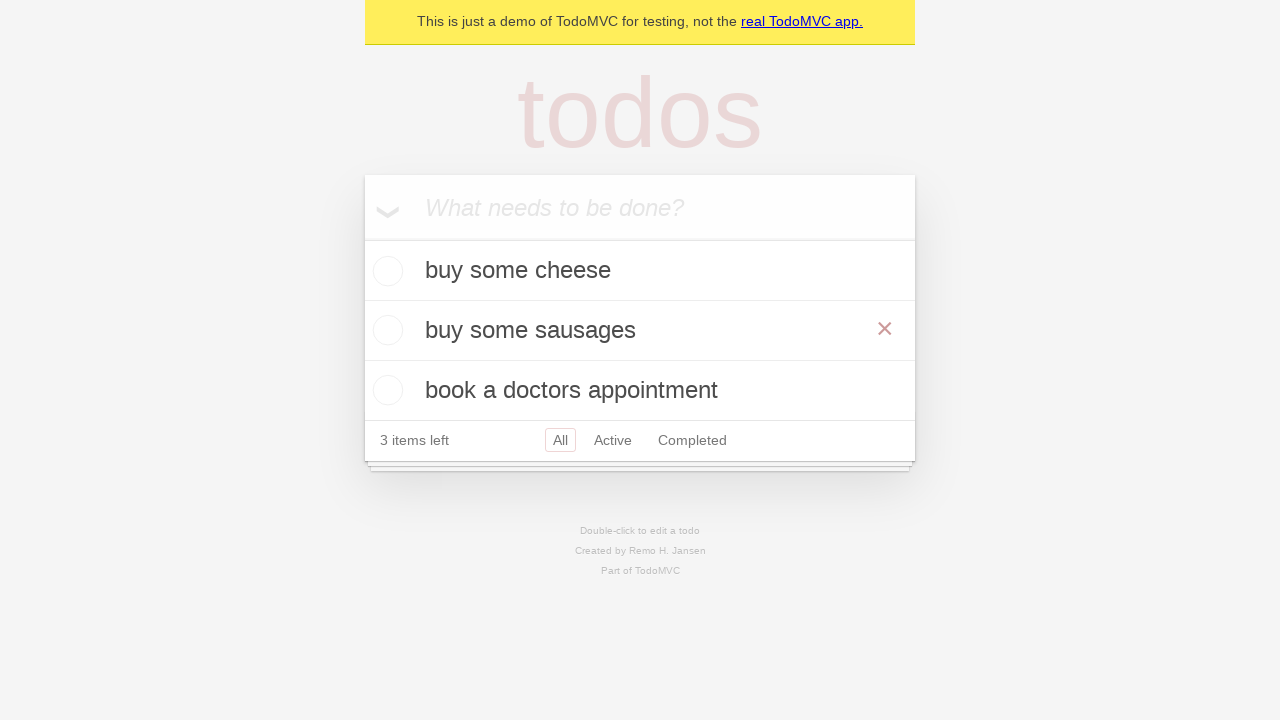